Tests the BrowserStack demo e-commerce site by adding a product to the cart and verifying the cart displays correctly with the same product name.

Starting URL: https://bstackdemo.com/

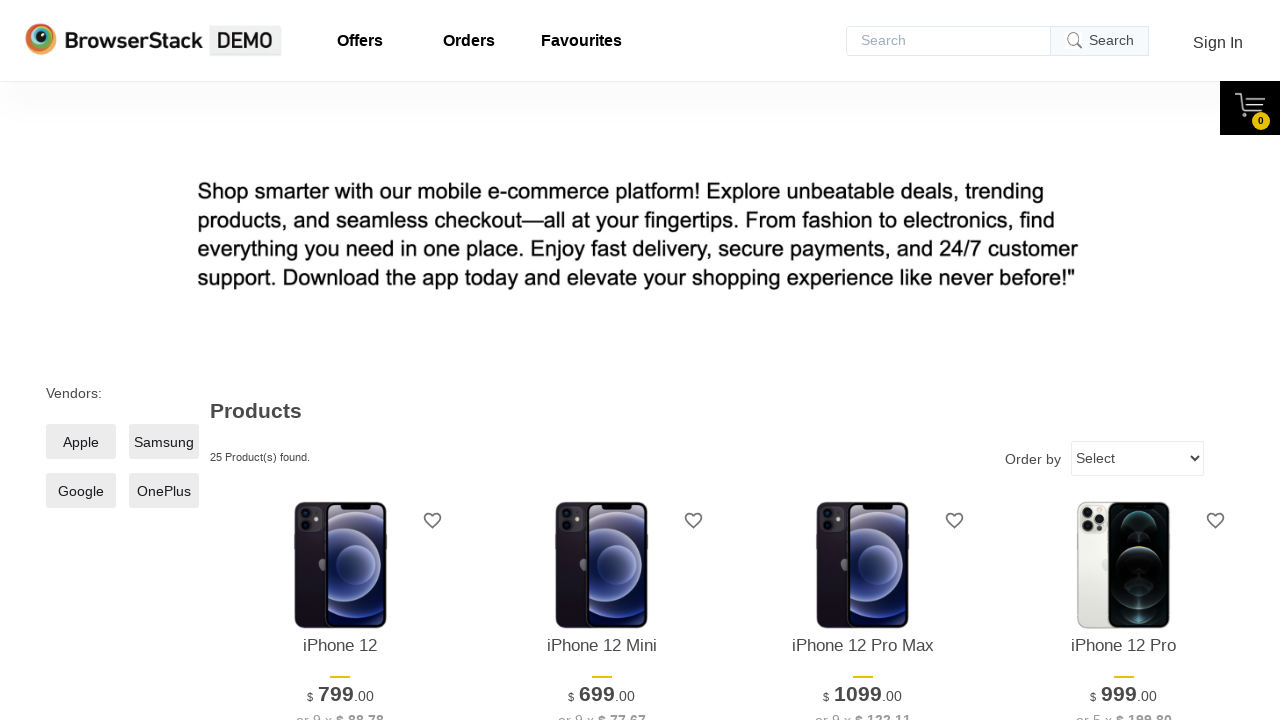

Verified page title is 'StackDemo'
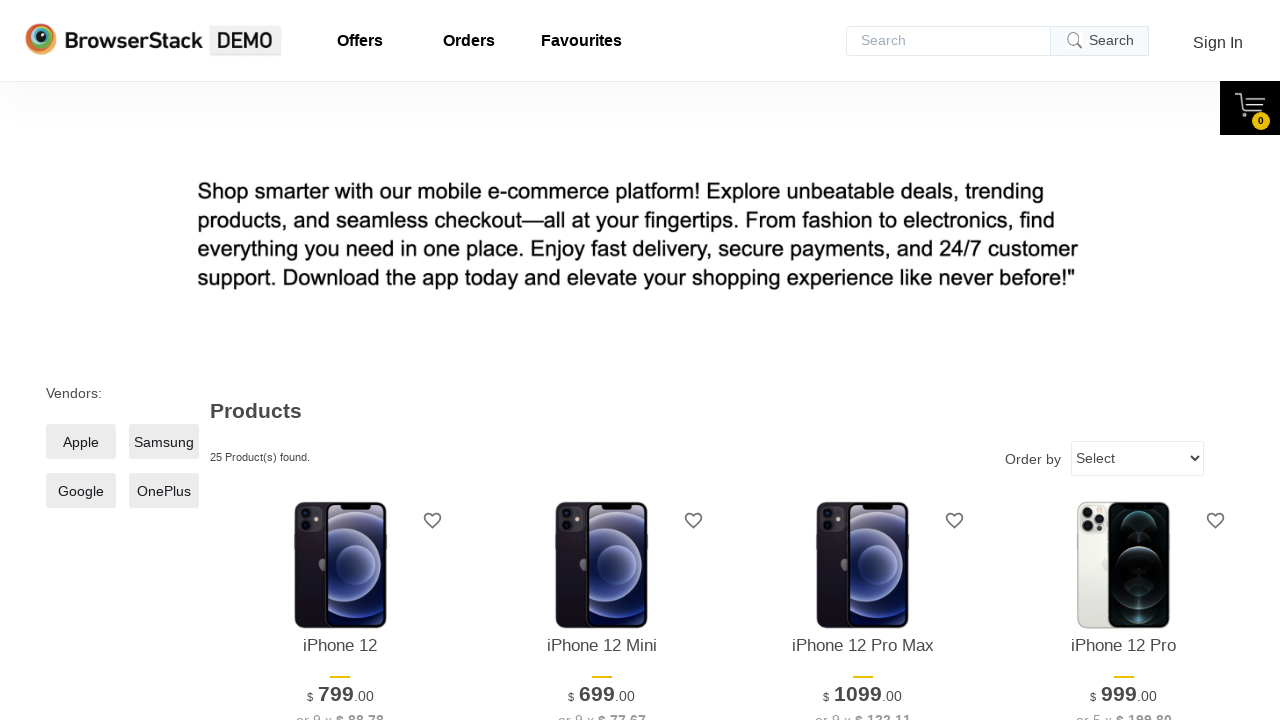

Retrieved product name from page
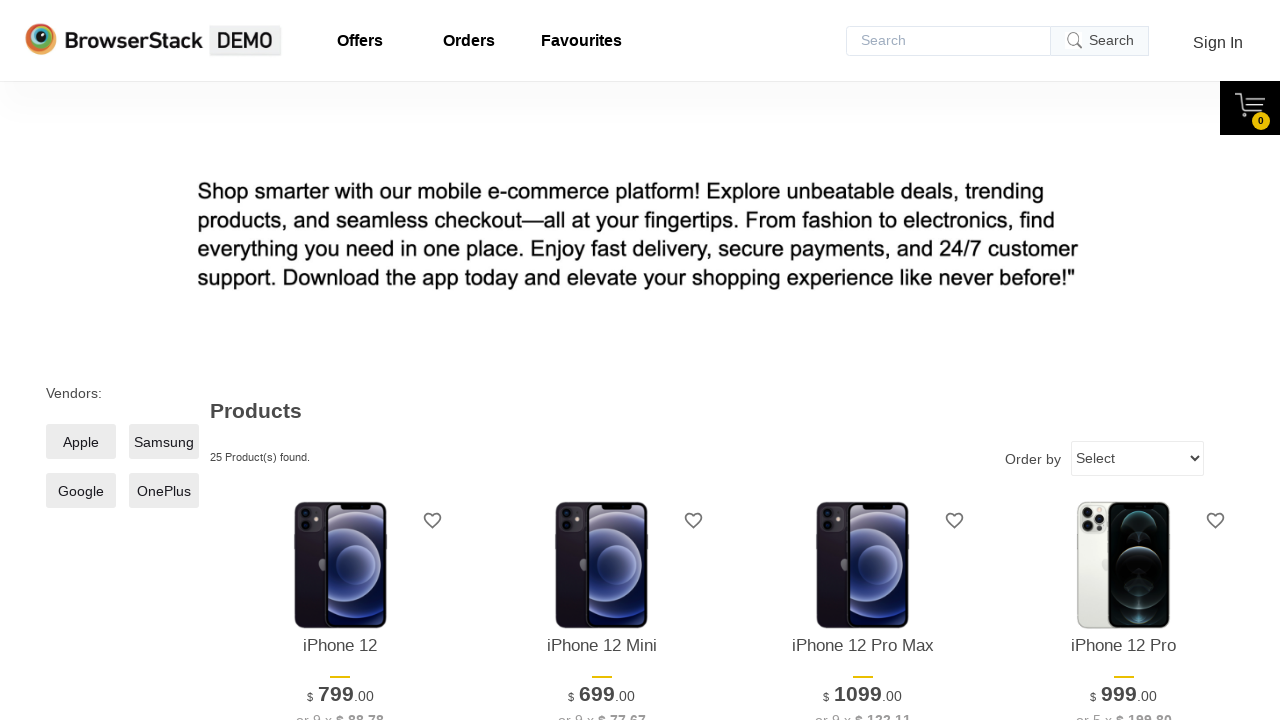

Clicked 'Add to Cart' button for product at (340, 361) on xpath=//*[@id='1']/div[4]
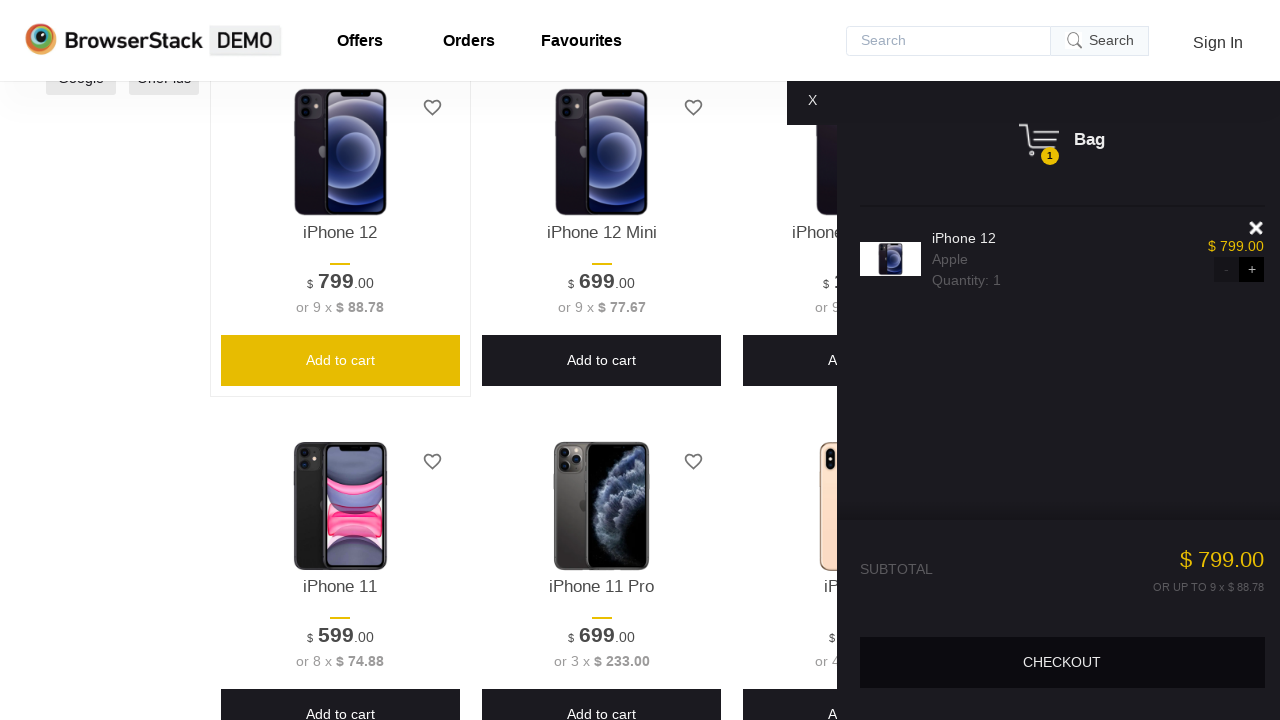

Cart content became visible
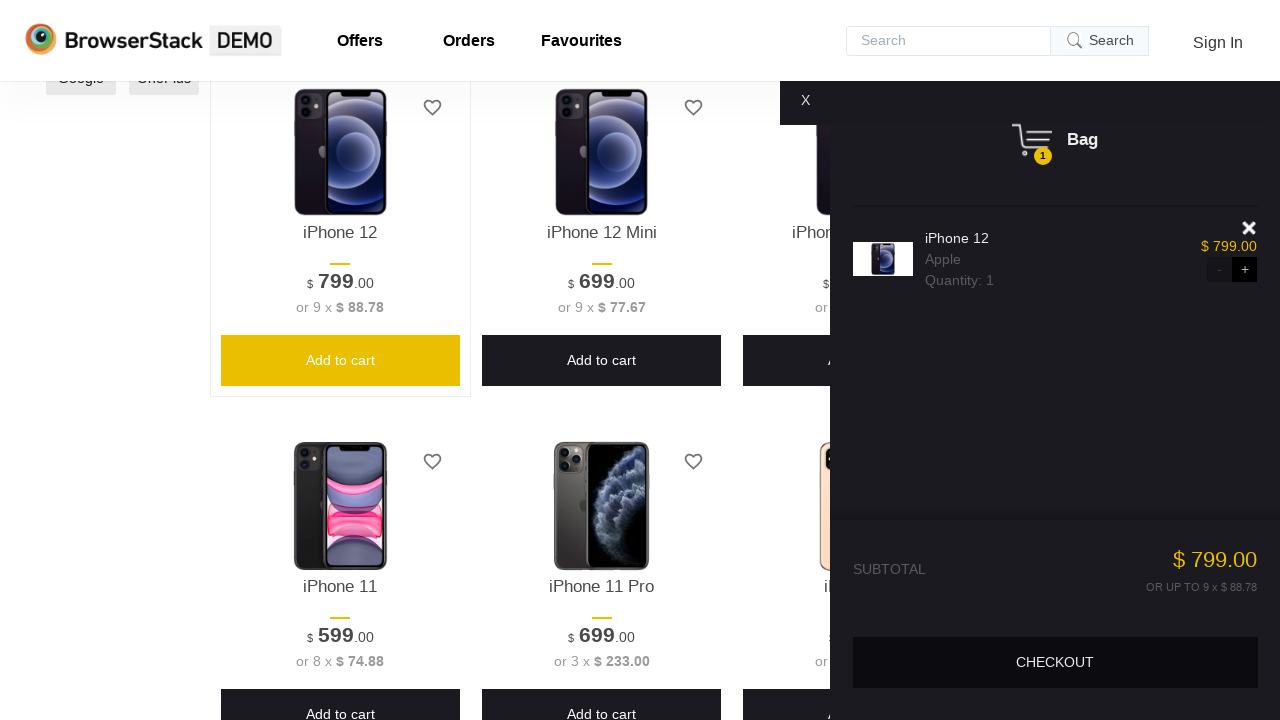

Verified cart content is visible
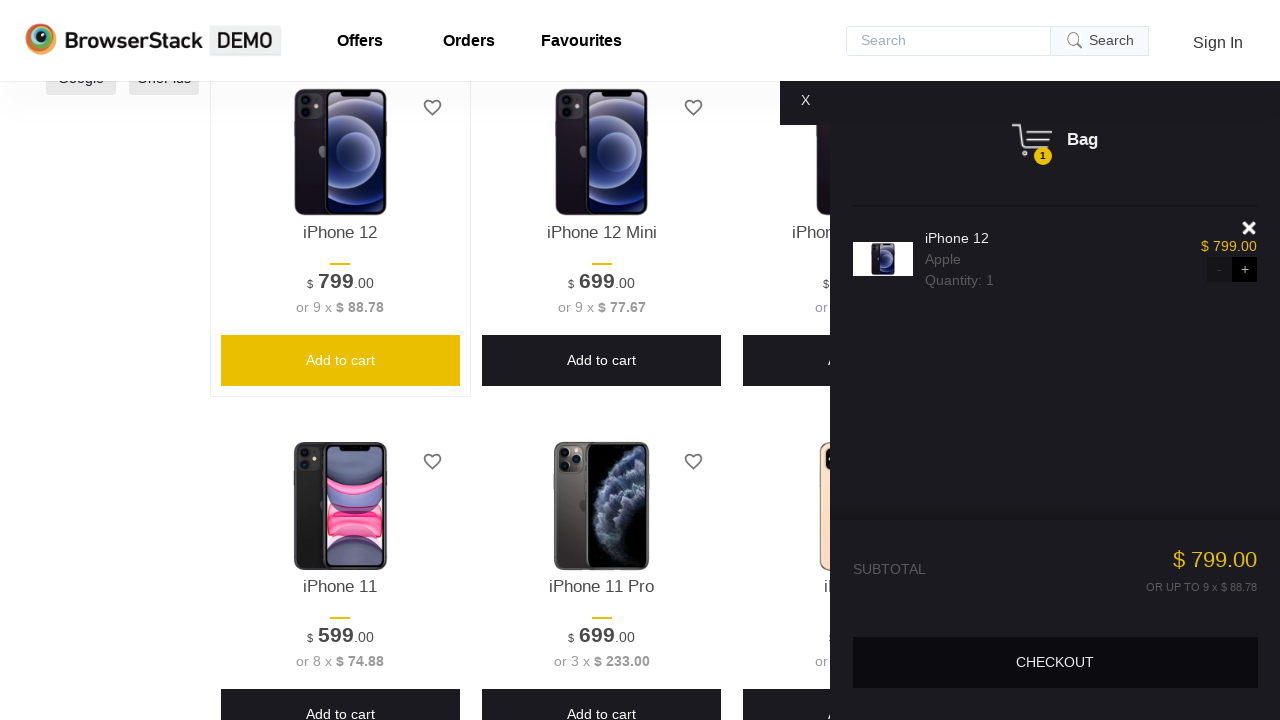

Retrieved product name from cart
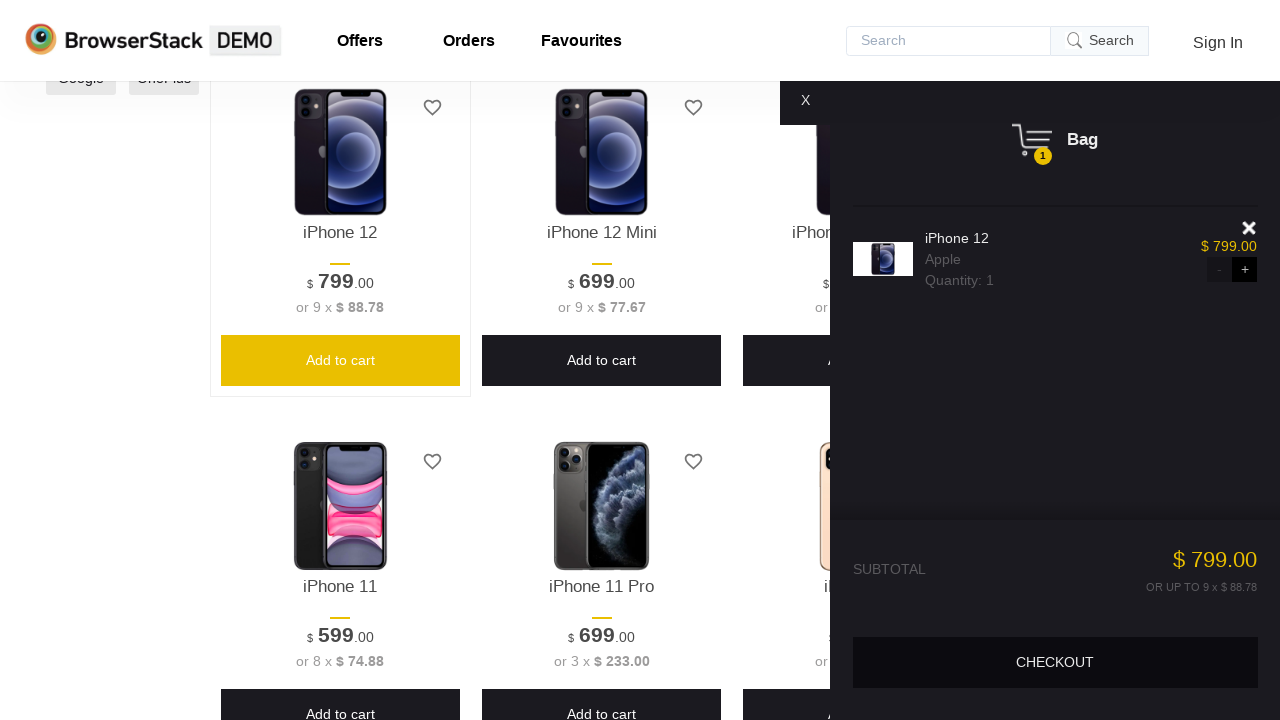

Verified product name in cart matches product name on page
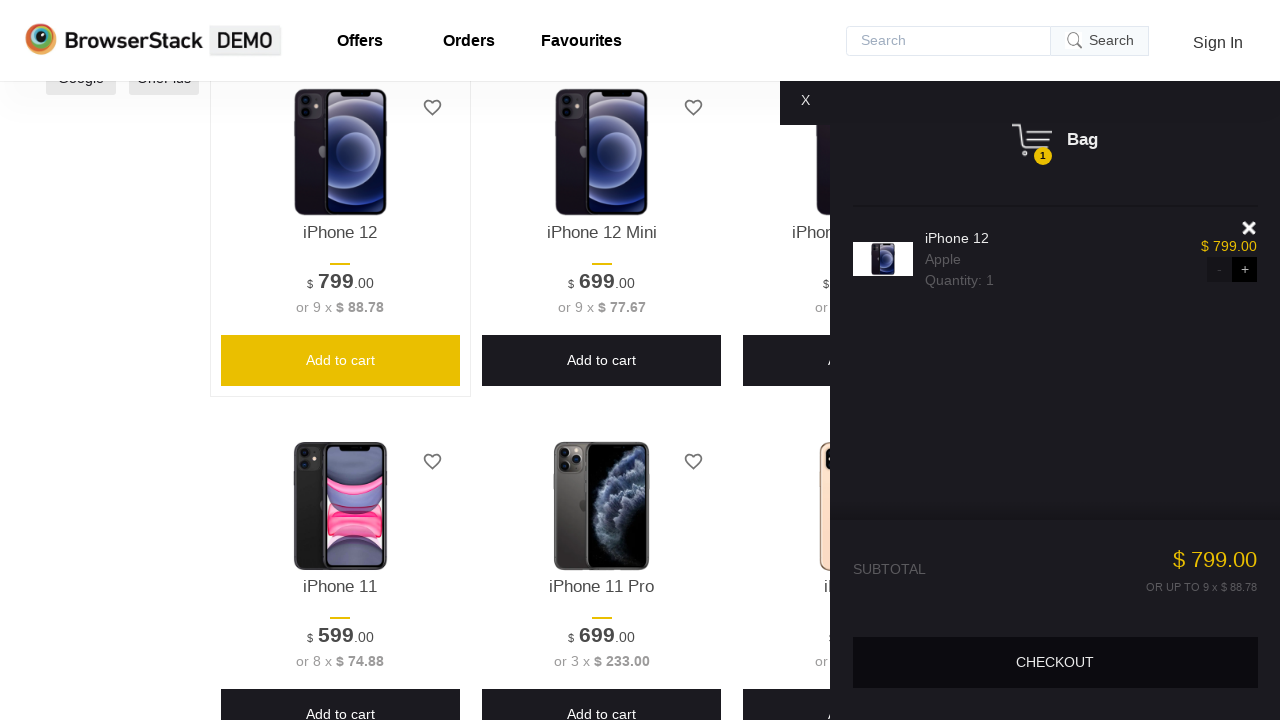

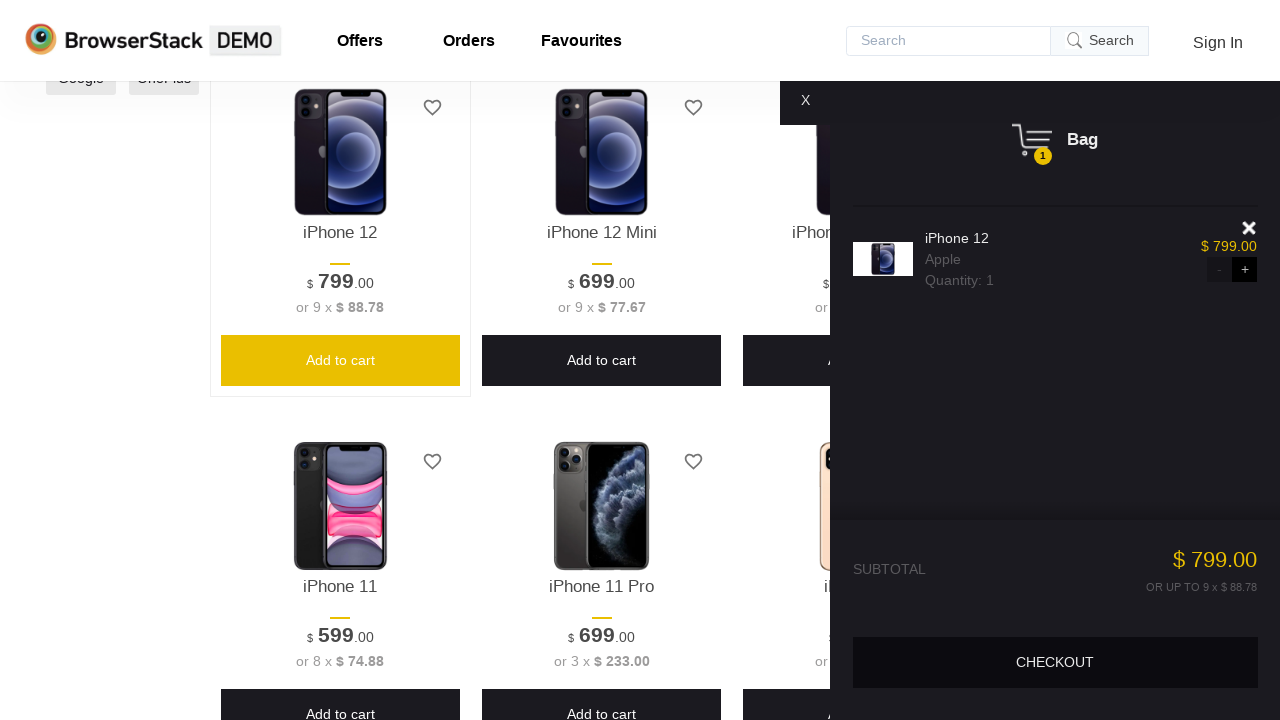